Tests mouse hover functionality by hovering over an element and clicking menu items

Starting URL: https://rahulshettyacademy.com/AutomationPractice/

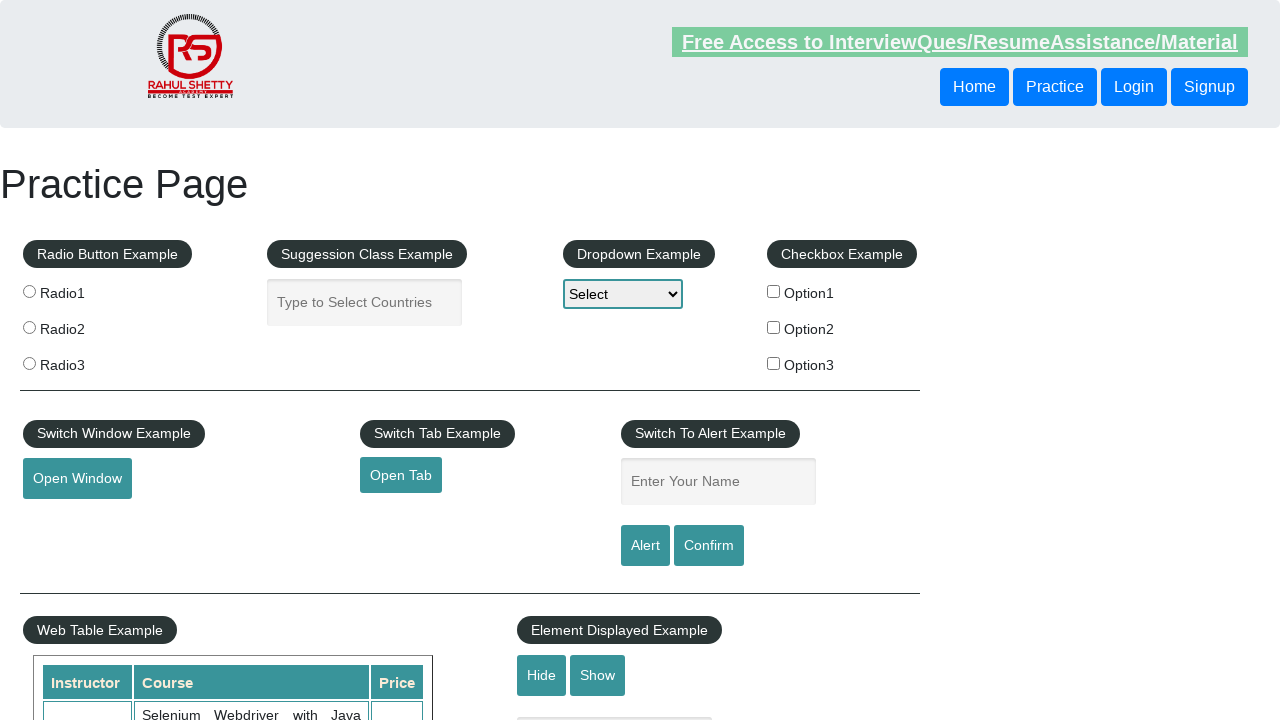

Hovered over the mouse hover element at (83, 361) on #mousehover
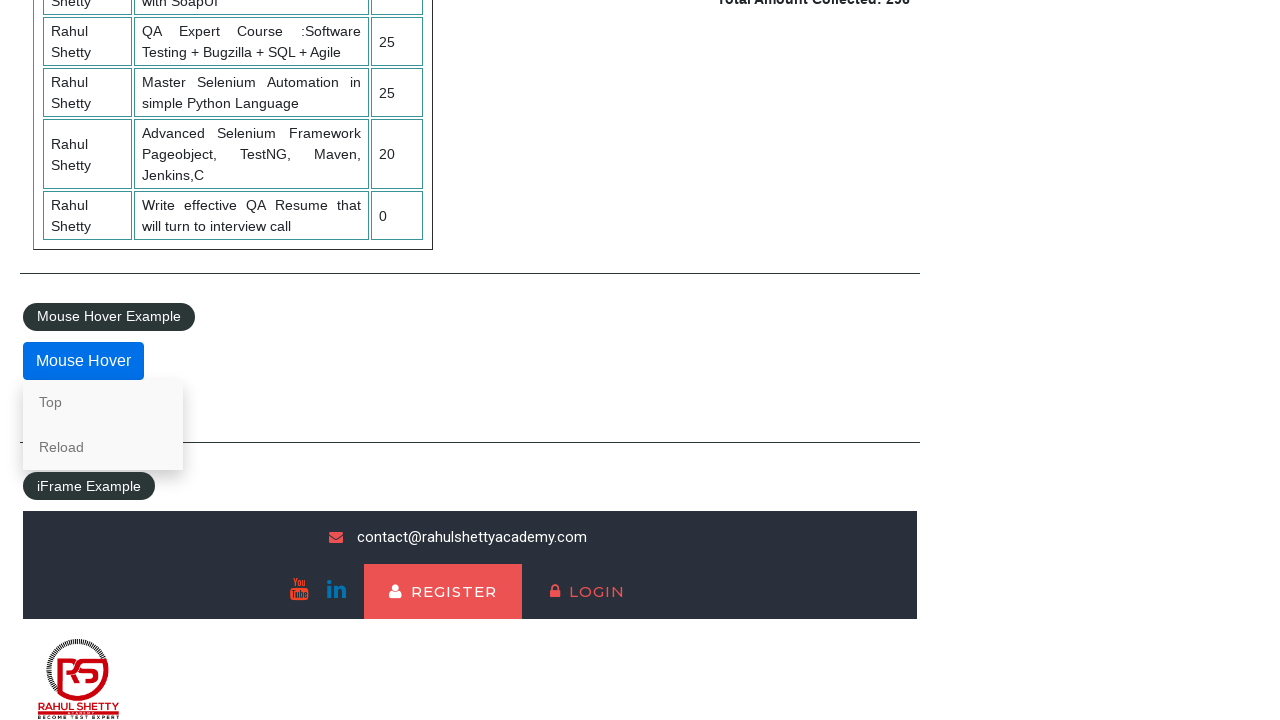

Clicked the 'Top' menu item at (103, 402) on text=Top
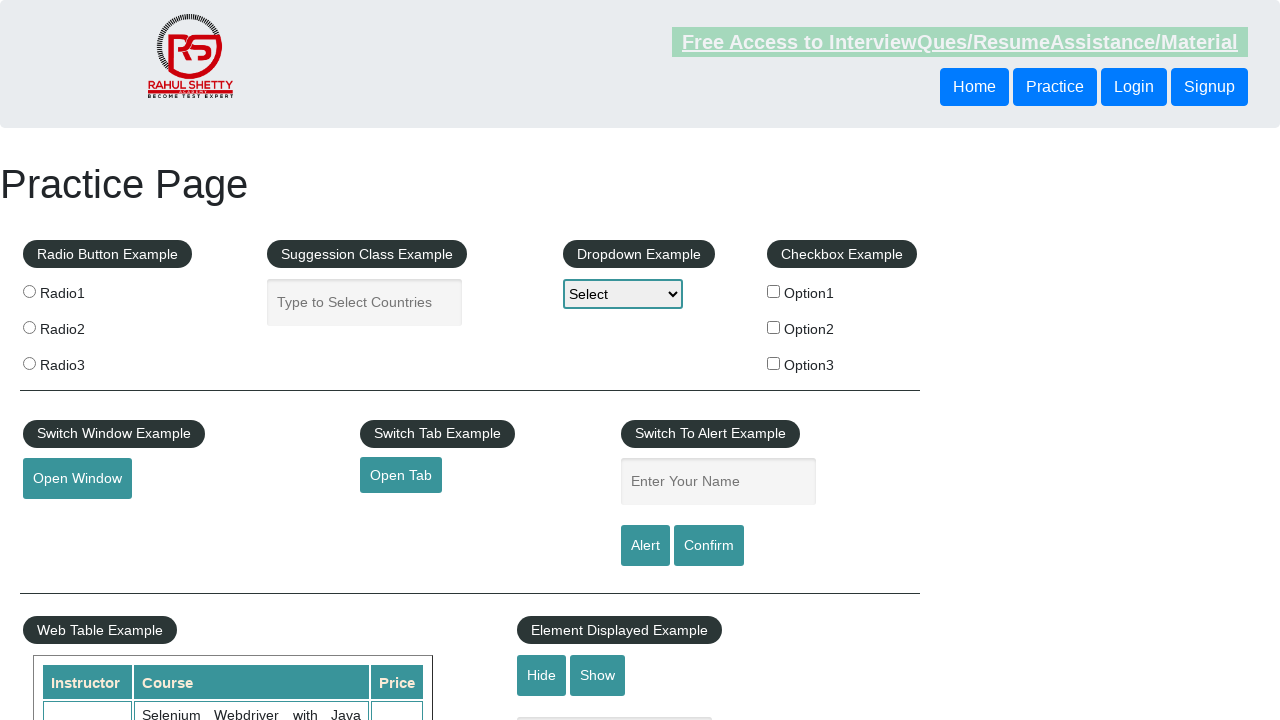

Hovered over the mouse hover element again at (83, 361) on #mousehover
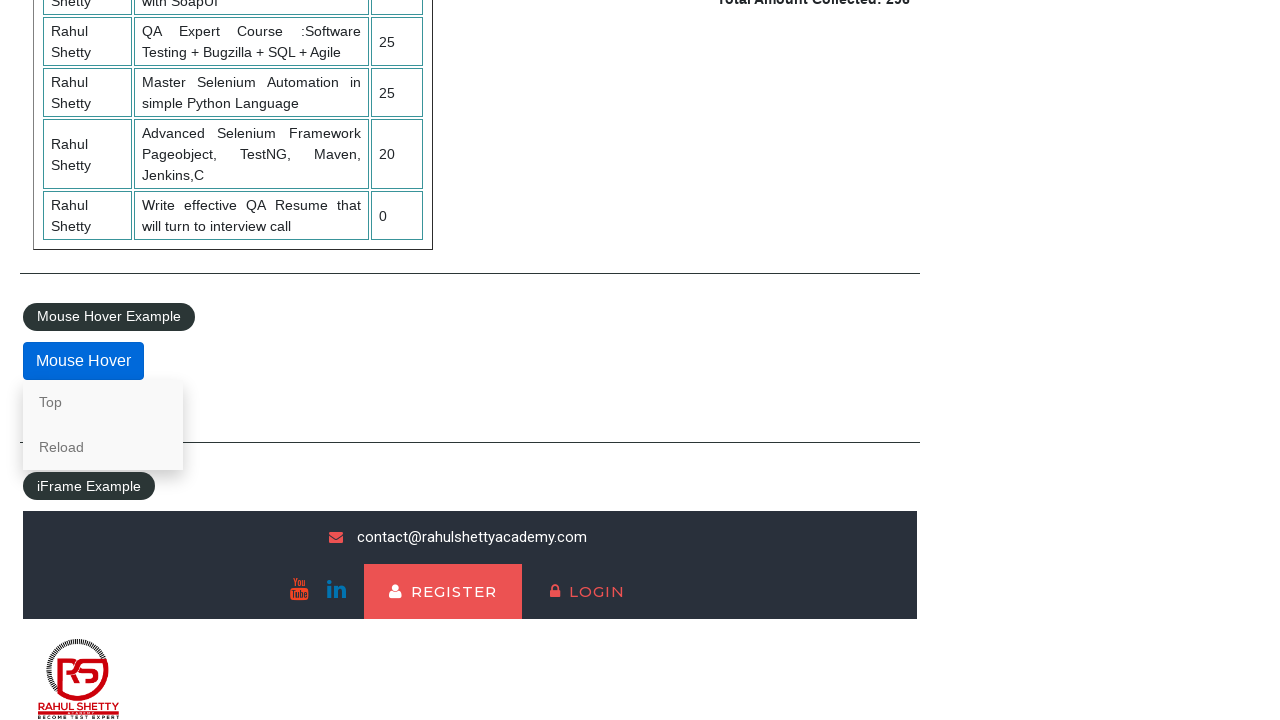

Clicked the 'Reload' menu item at (103, 447) on text=Reload
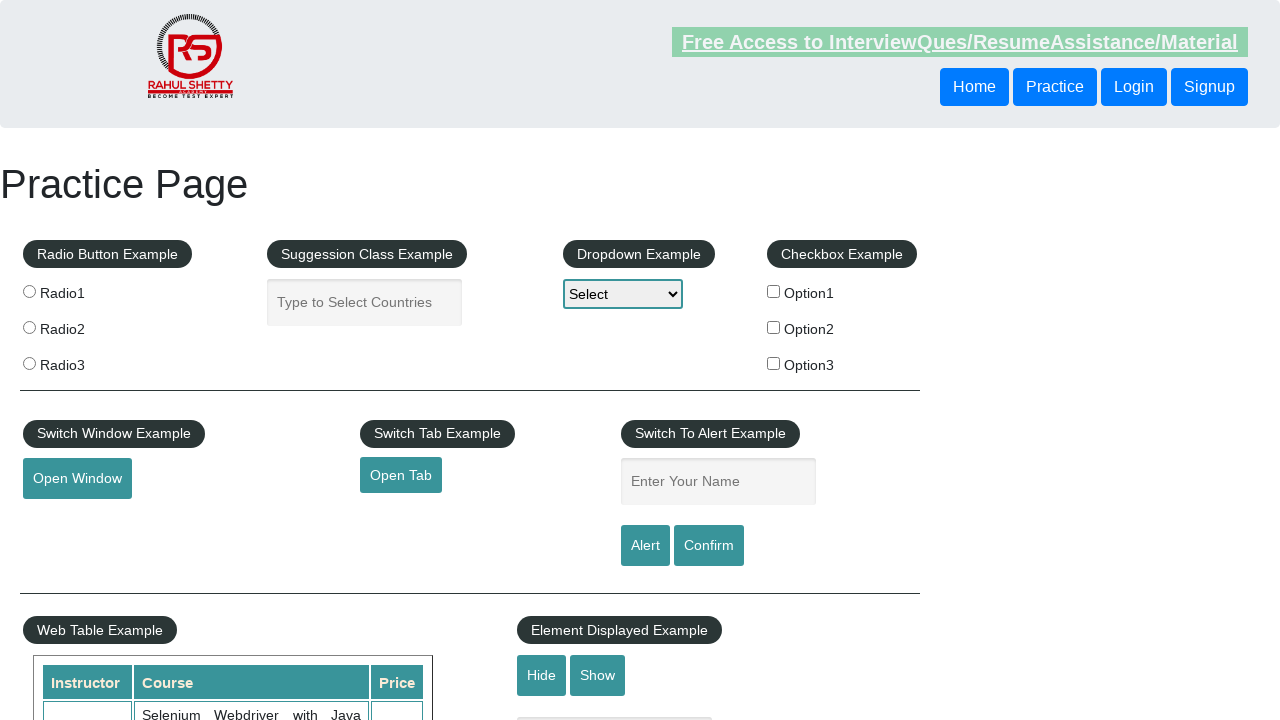

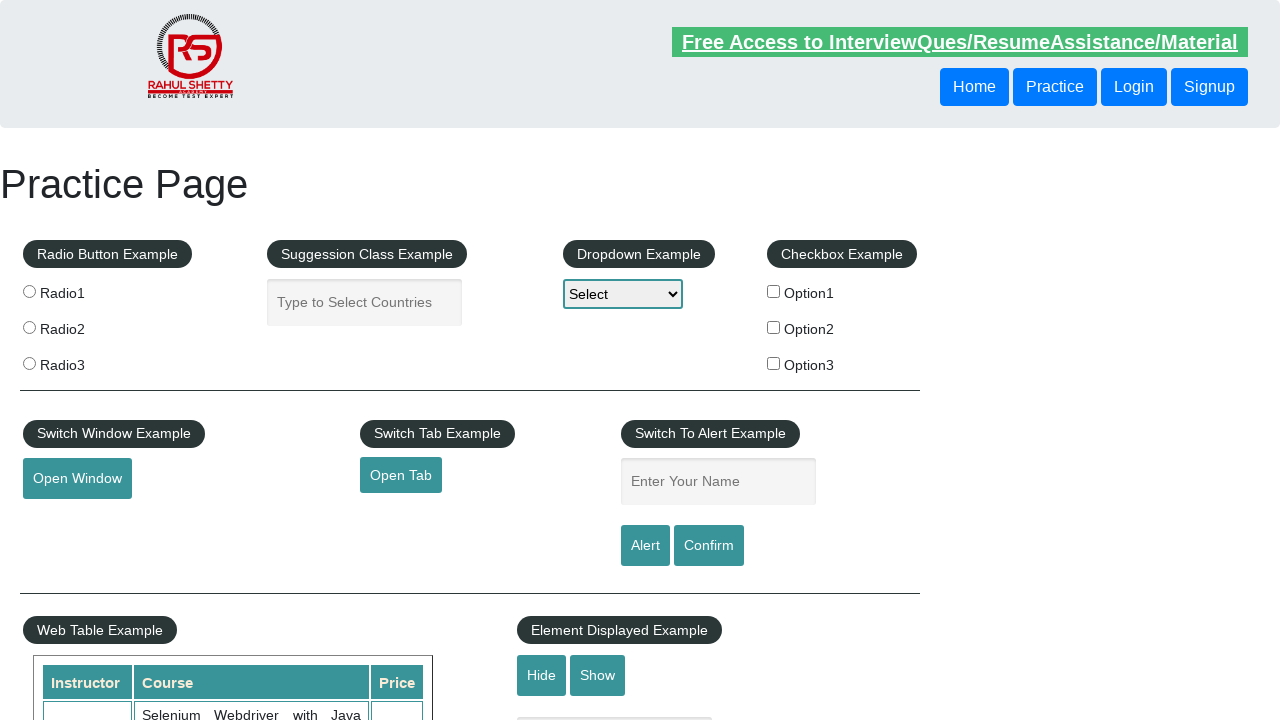